Tests multi-select dropdown functionality by selecting and deselecting options using different methods (visible text, index, and value)

Starting URL: https://training-support.net/webelements/selects

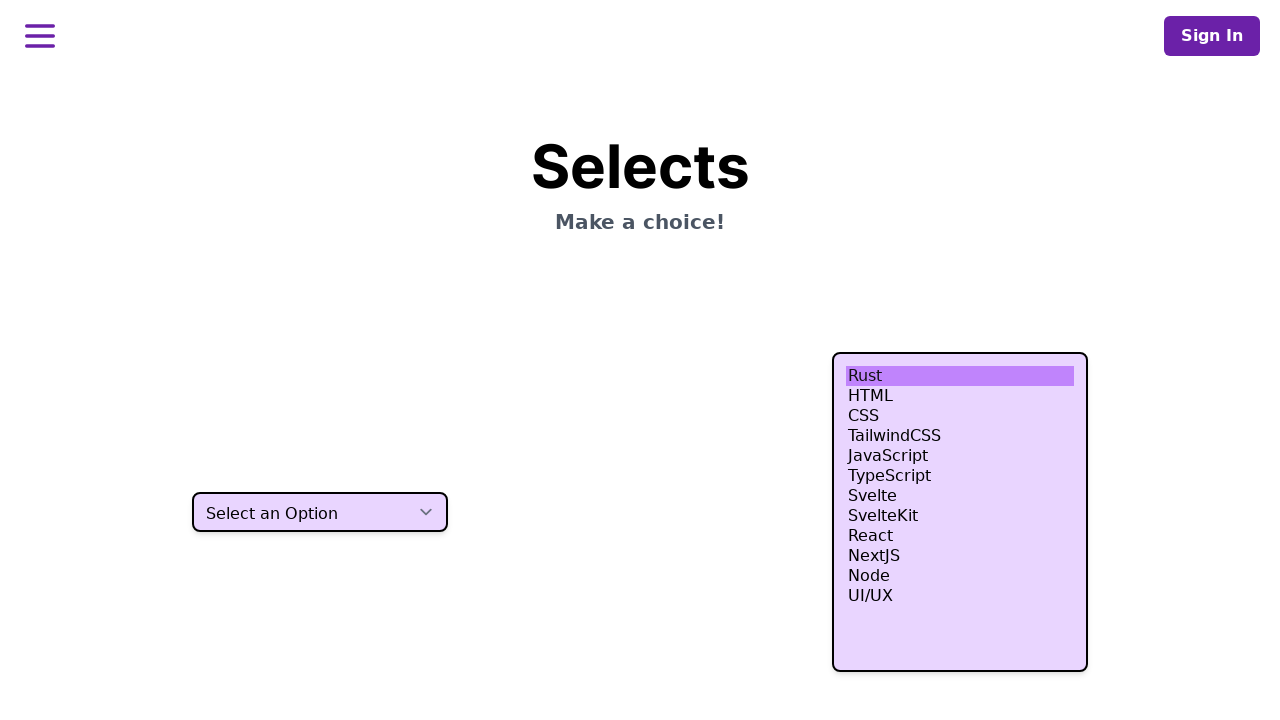

Located the multi-select dropdown element
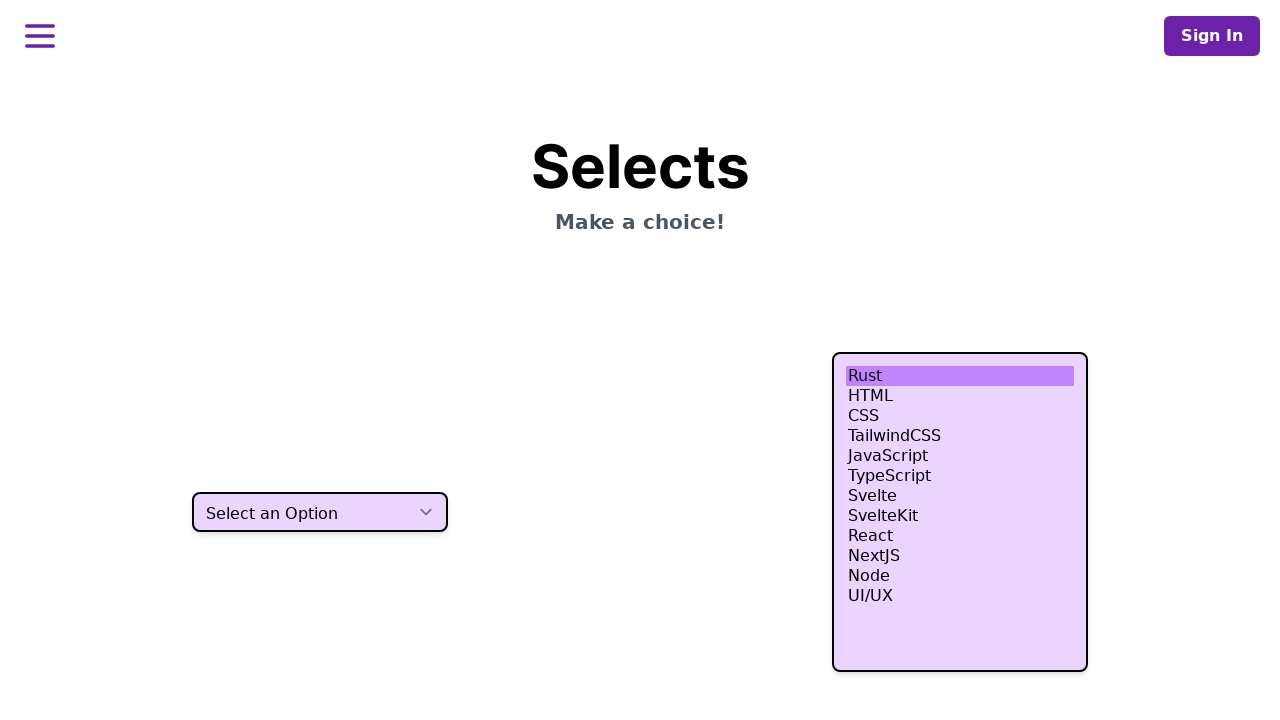

Selected 'HTML' option using visible text on .h-80
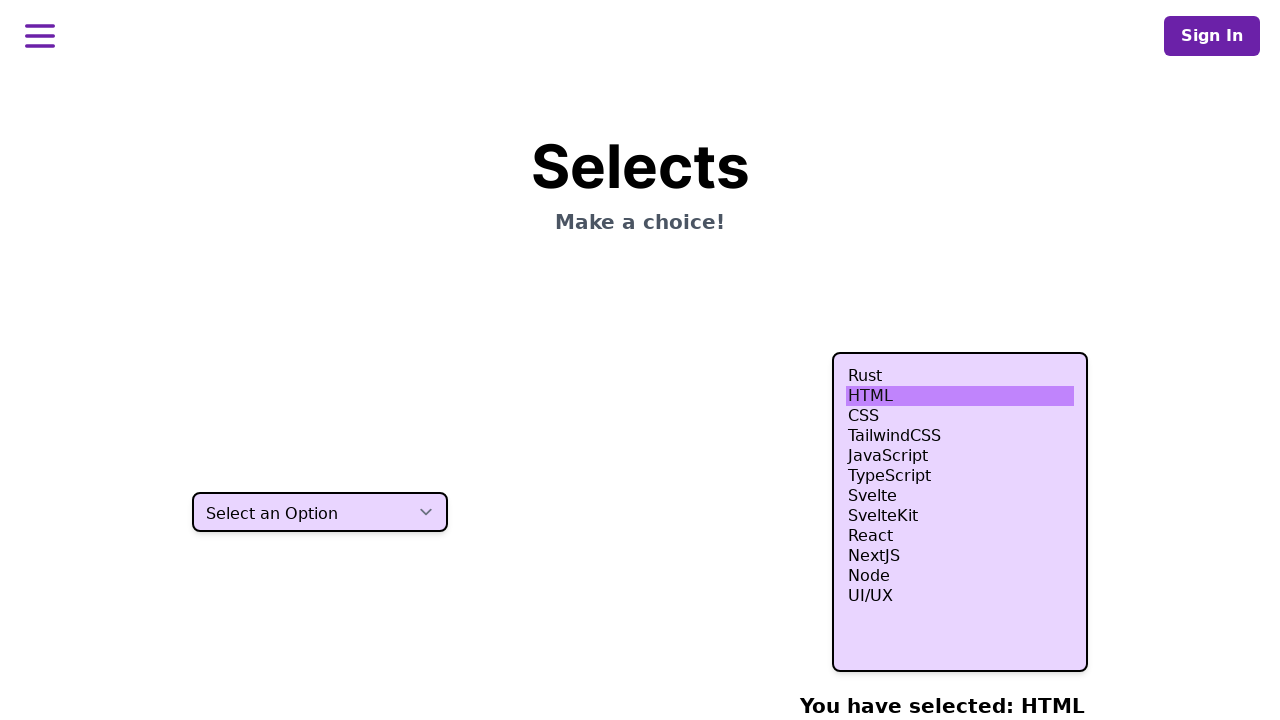

Selected 4th, 5th and 6th options using index on .h-80
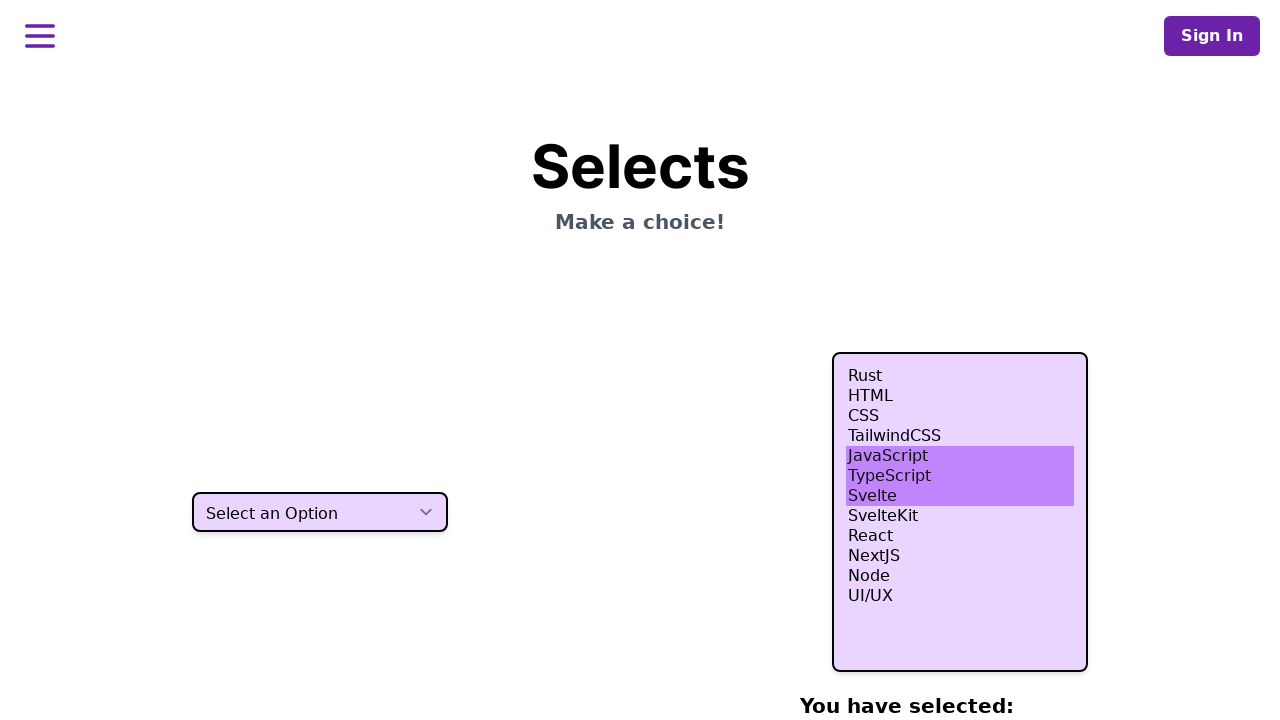

Selected 'Node' option using value 'nodejs' on .h-80
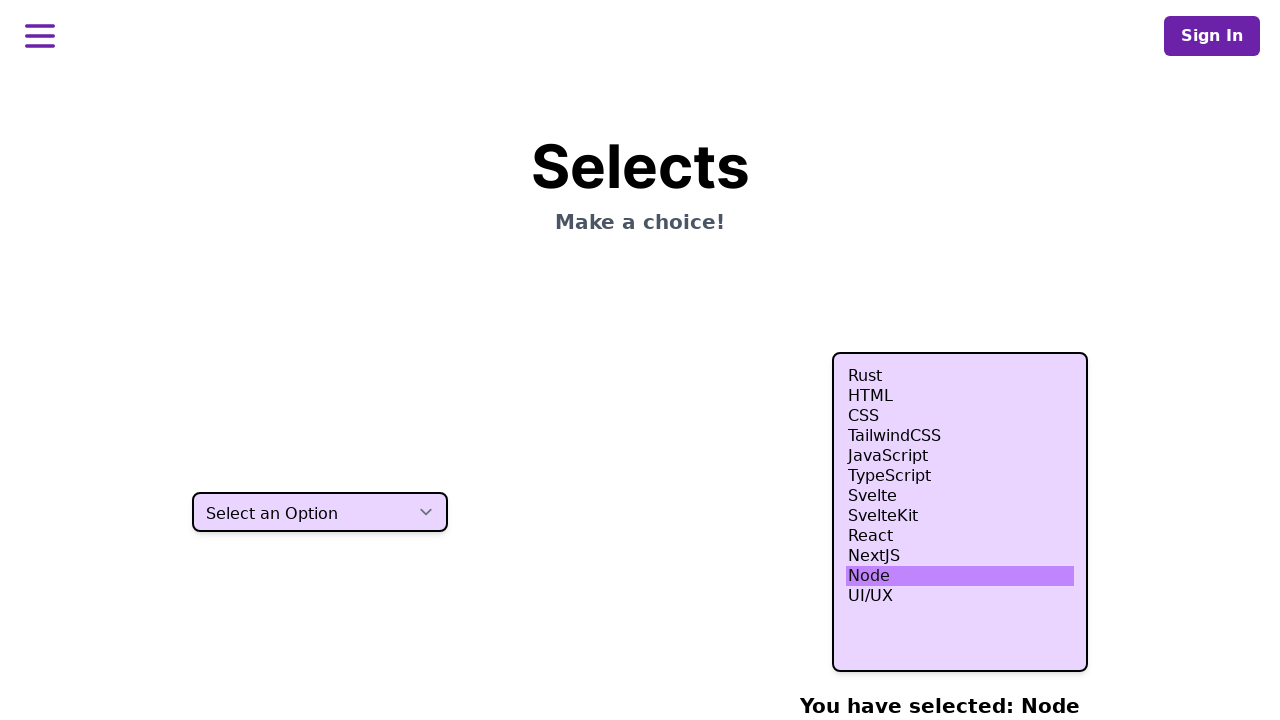

Retrieved all currently selected options: ['nodejs']
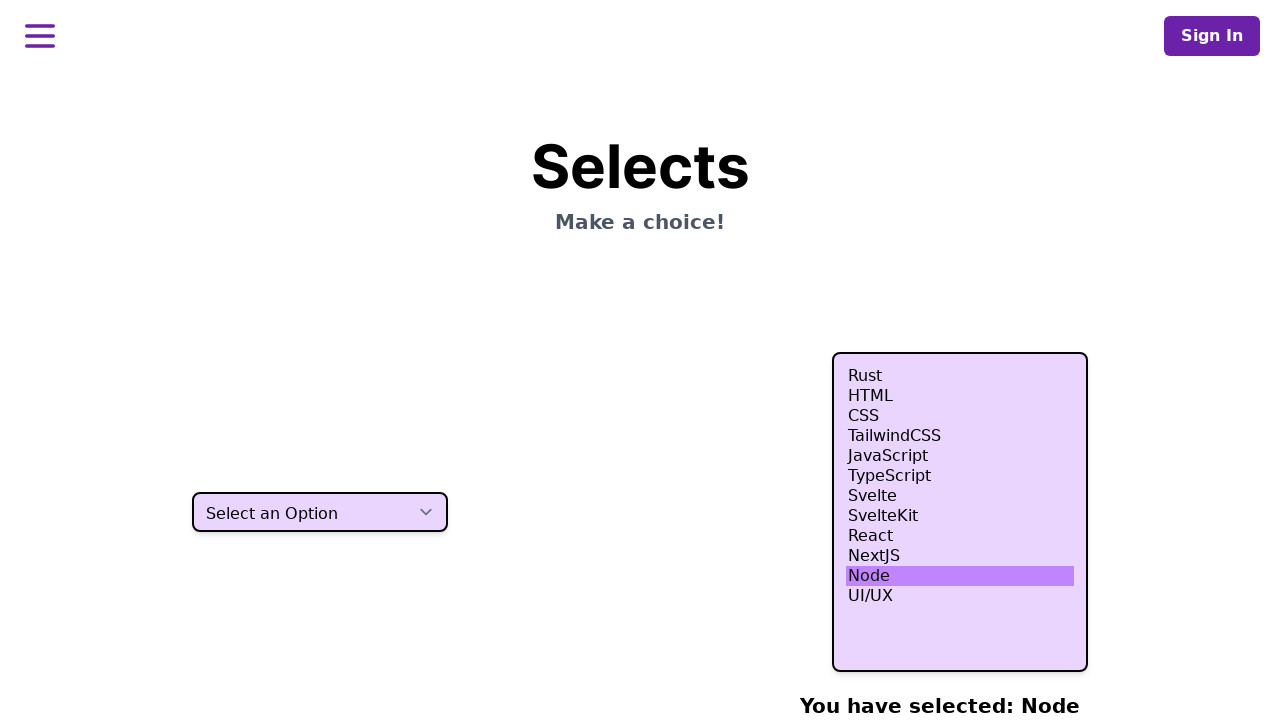

Deselected the 5th option (index 5) from the multi-select dropdown
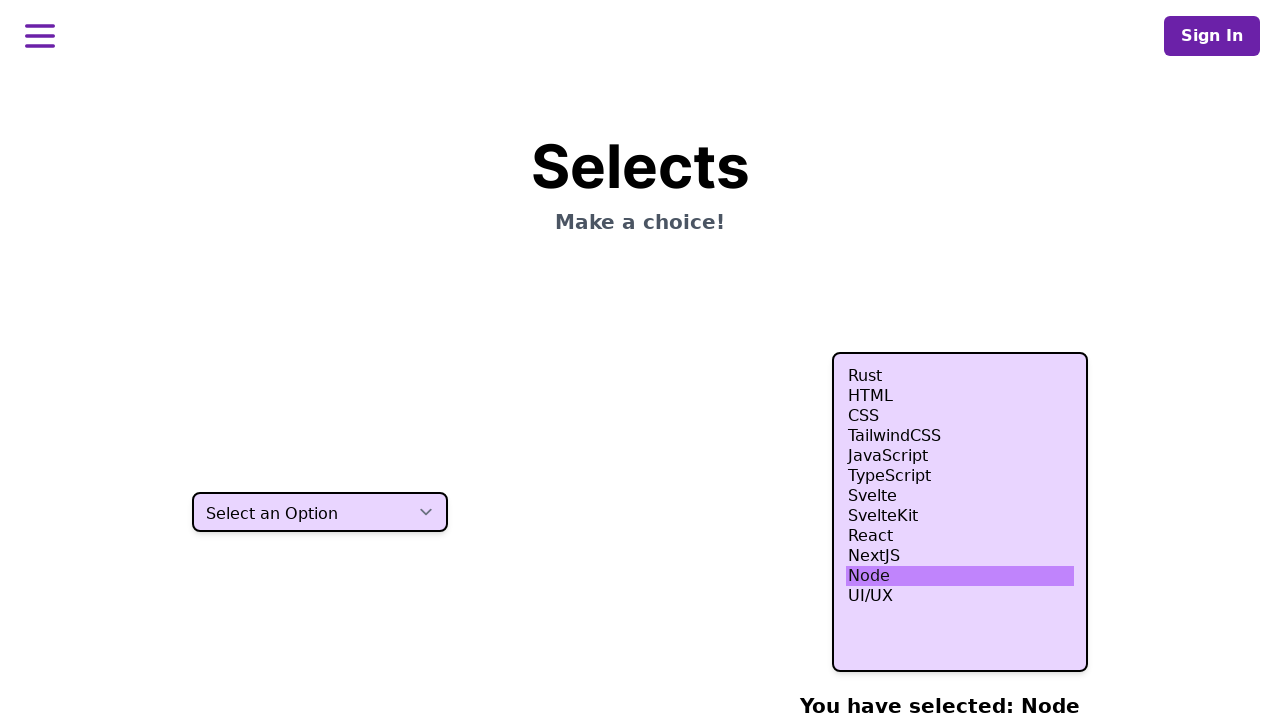

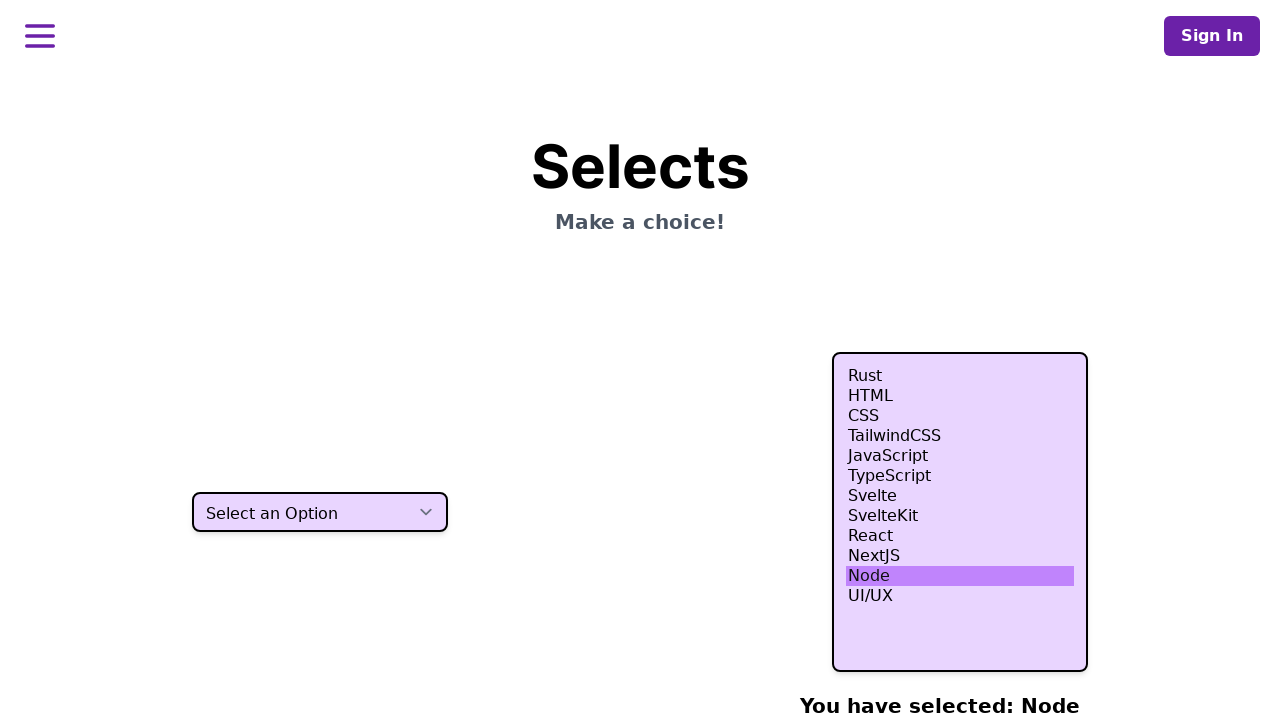